Tests the Input Form Submit feature by clicking submit to trigger validation, then filling out all form fields including name, email, password, company, website, country, city, addresses, state, and zip code, and finally submitting the form.

Starting URL: https://www.lambdatest.com/selenium-playground

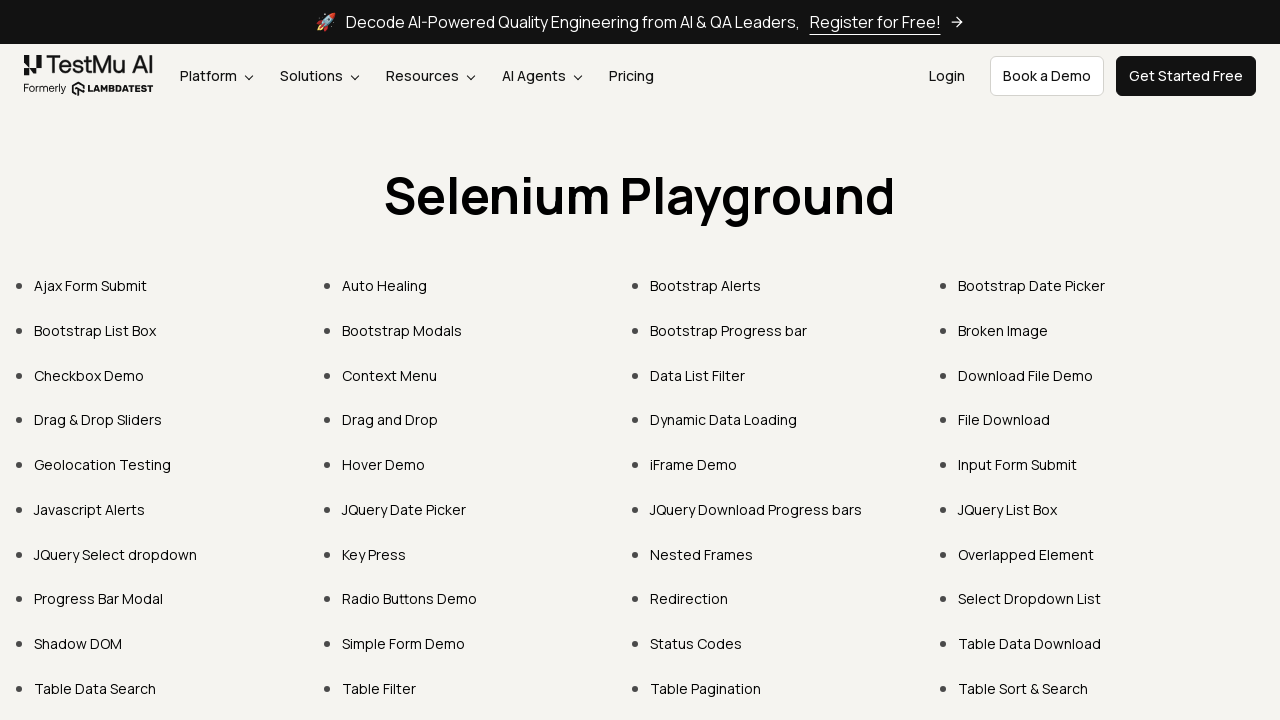

Navigated to LambdaTest Selenium Playground
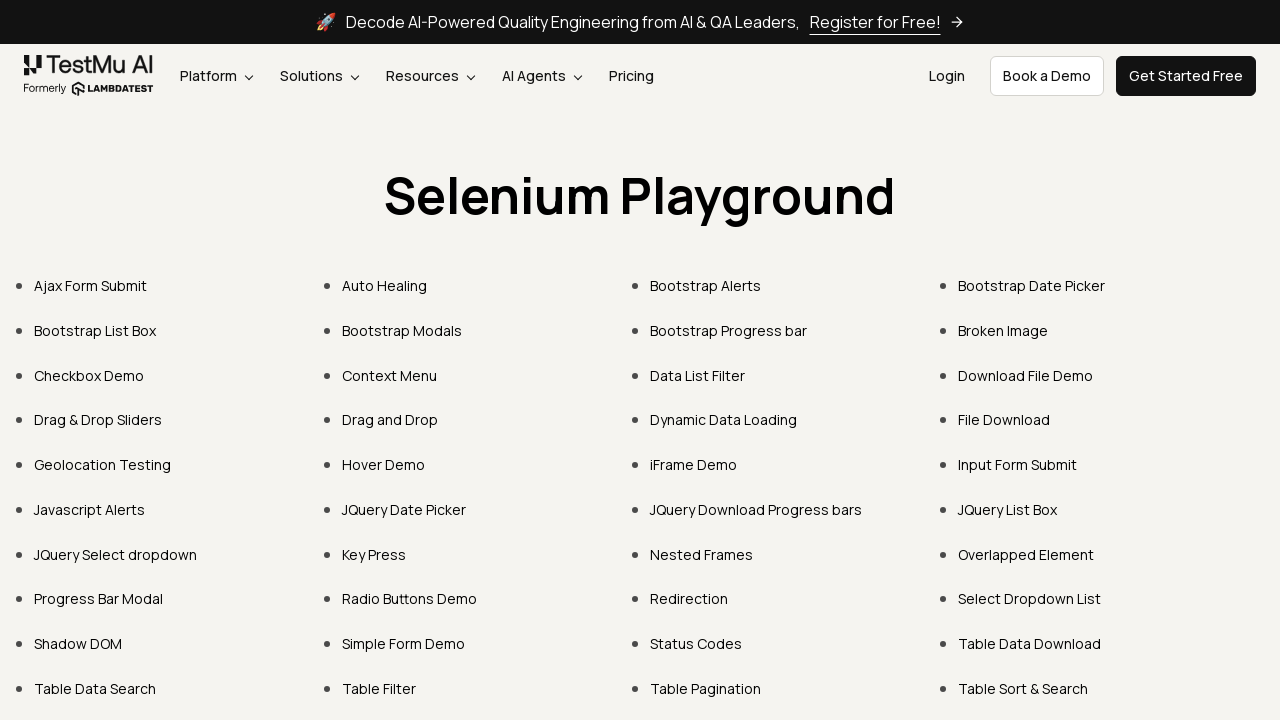

Clicked on 'Input Form Submit' link at (1018, 464) on internal:text="Input Form Submit"i
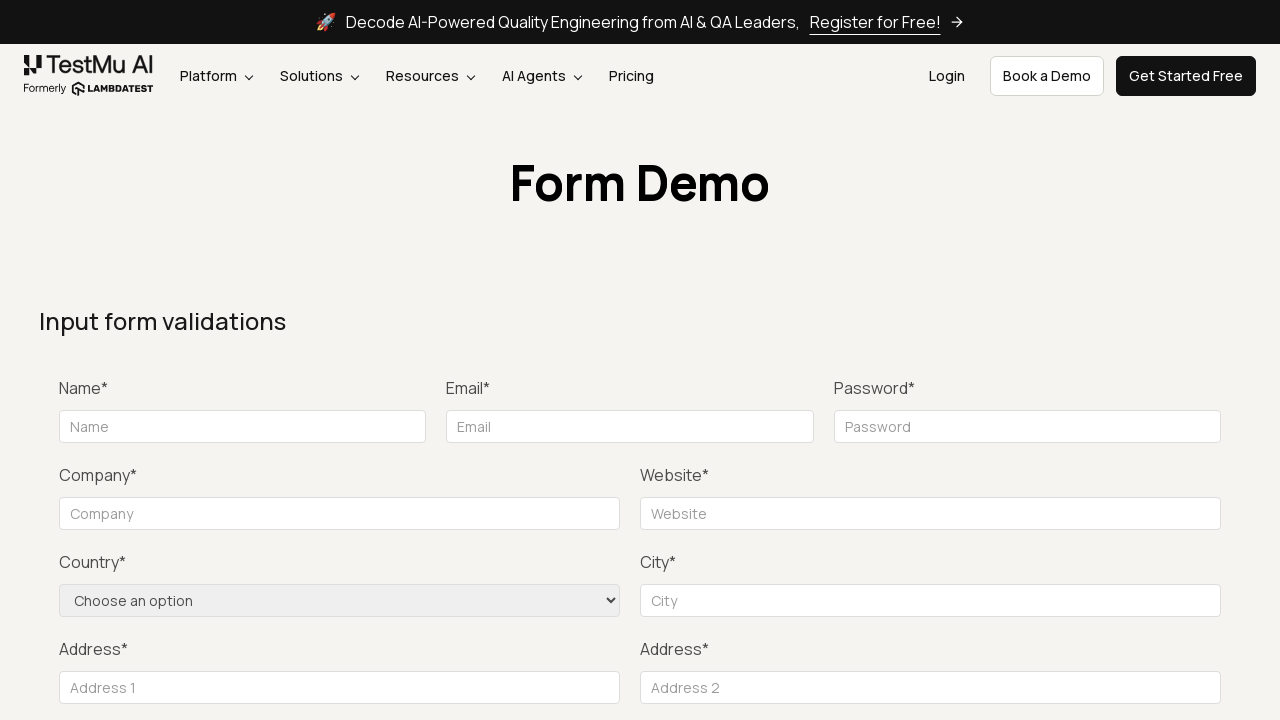

Clicked Submit button to trigger validation at (1131, 360) on internal:role=button[name="Submit"i]
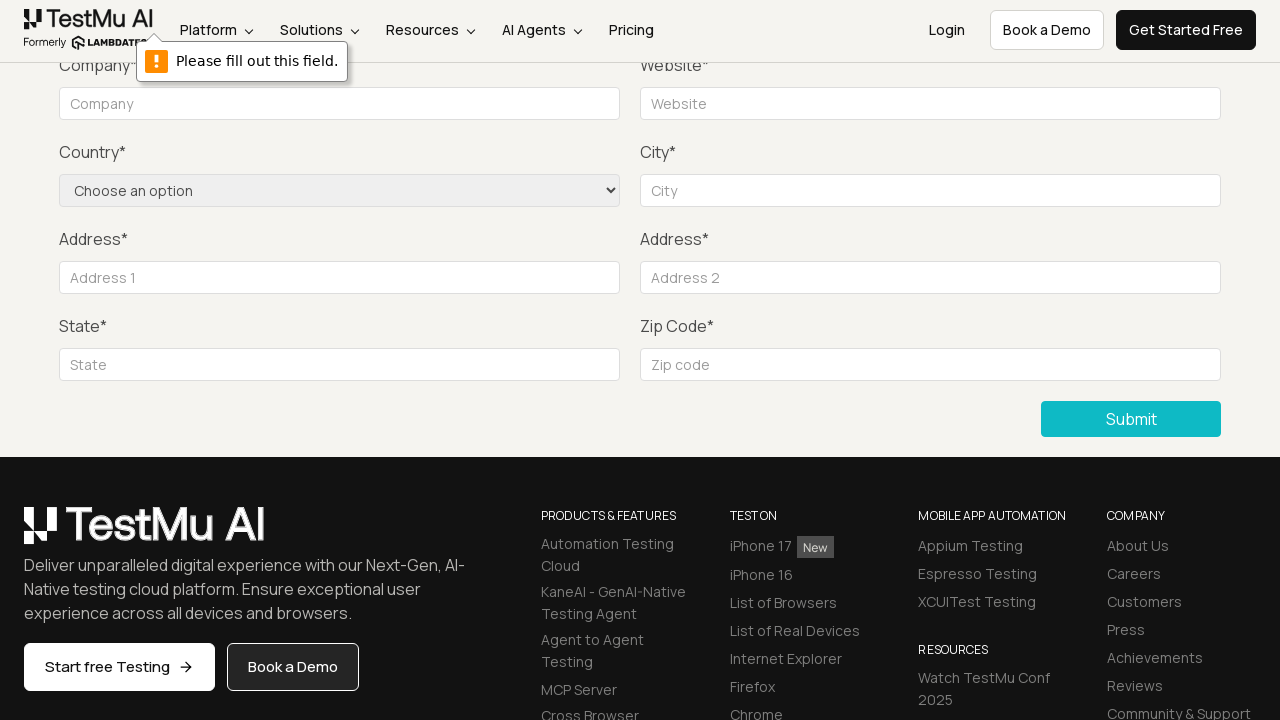

Filled name field with 'Pritesh' on #name
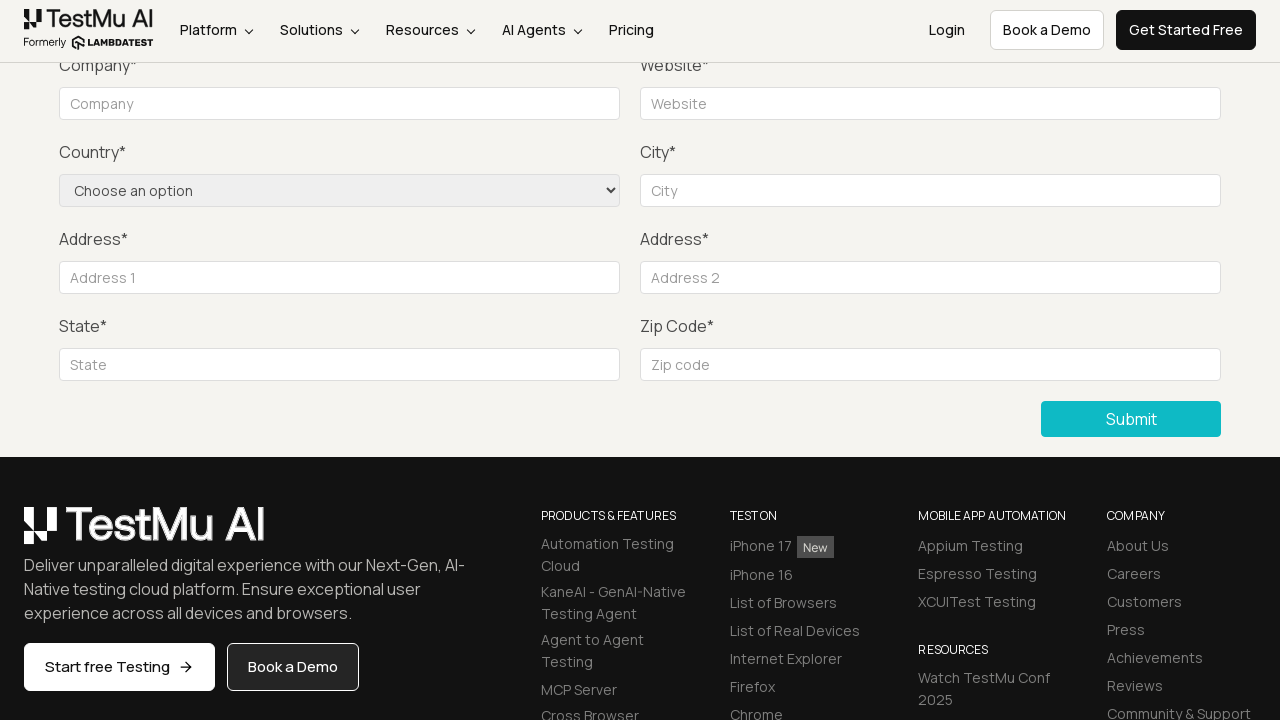

Filled email field with 'pritesh.test@example.com' on #inputEmail4
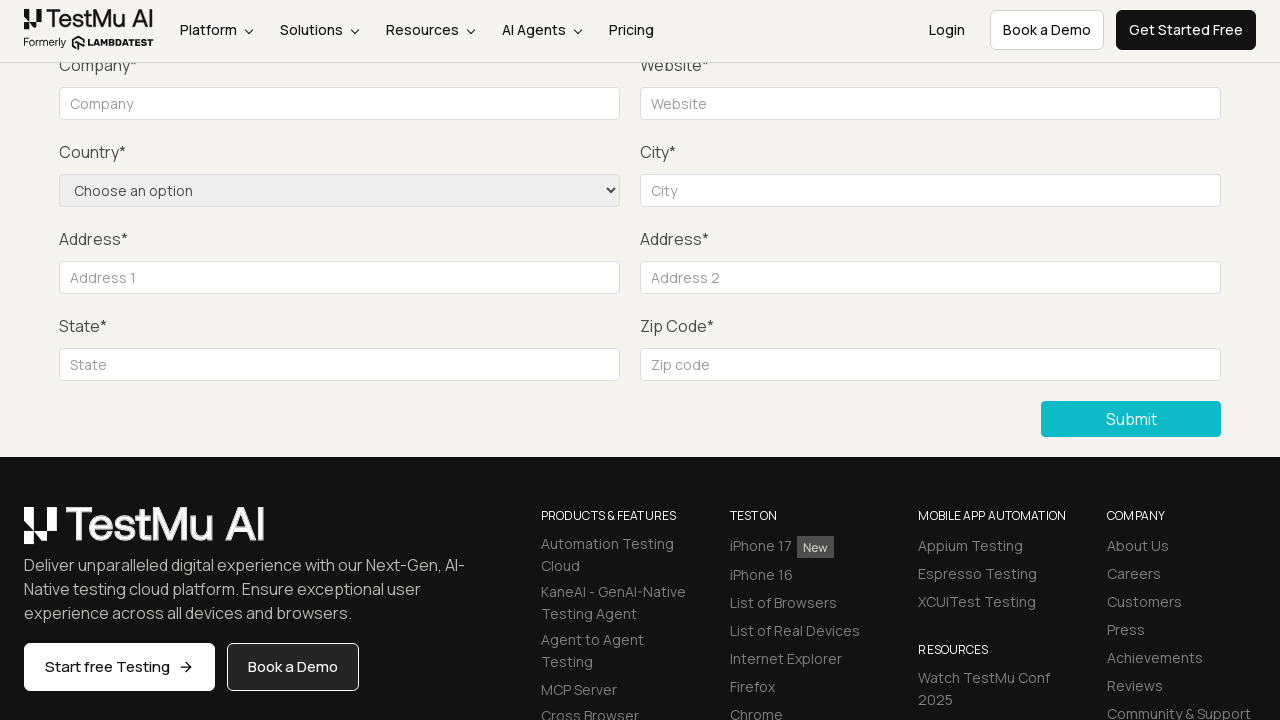

Filled password field with '12345678' on internal:attr=[placeholder="Password"i]
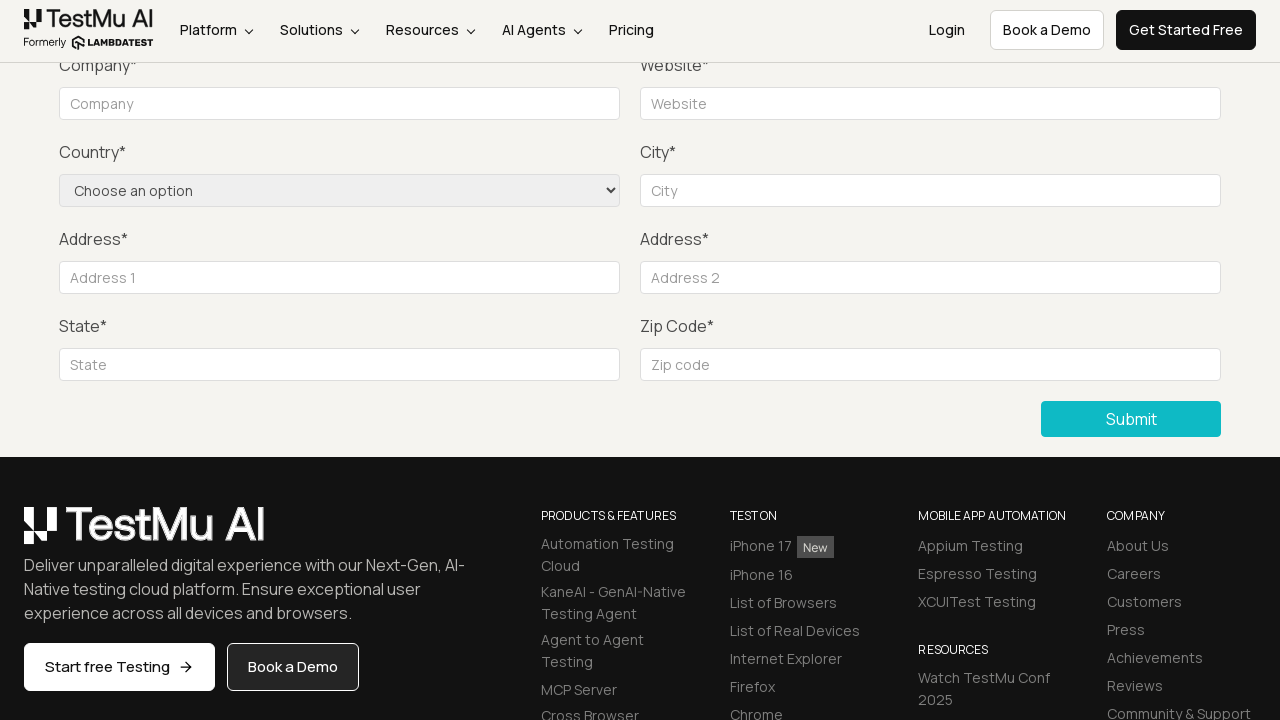

Filled company field with 'VIP' on internal:role=textbox[name="company"i]
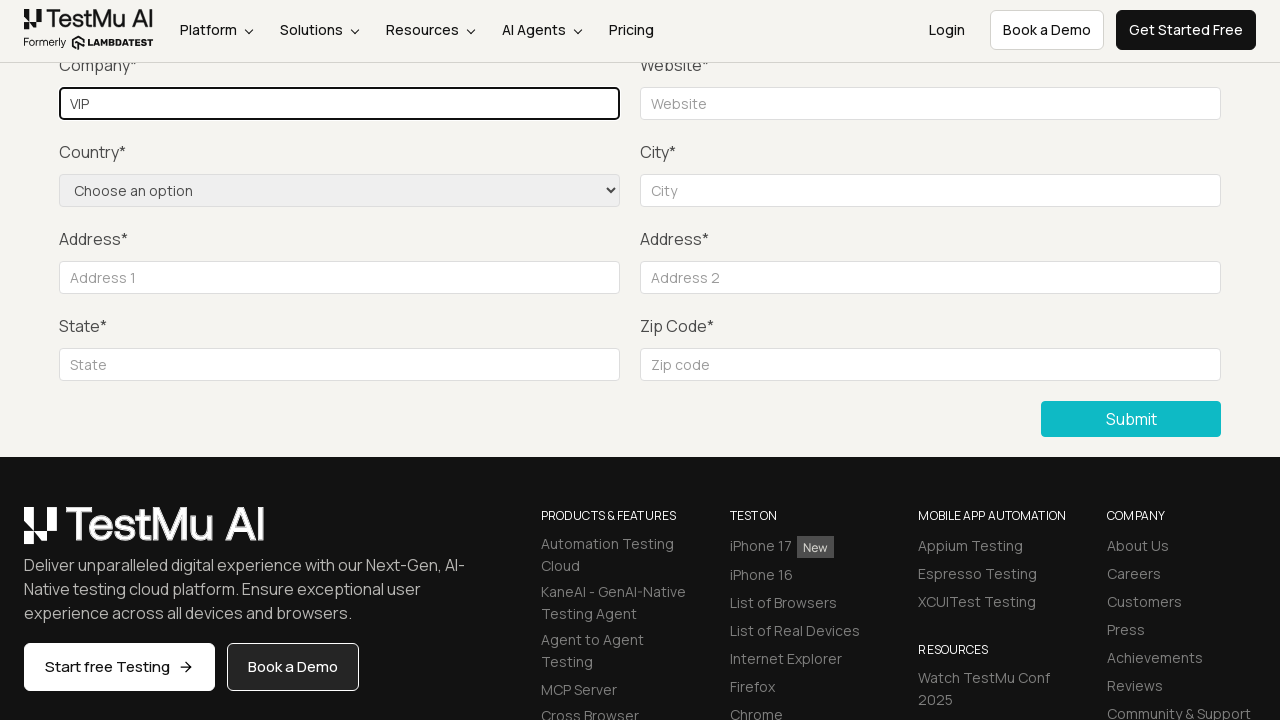

Filled website field with 'www.vip.com' on #websitename
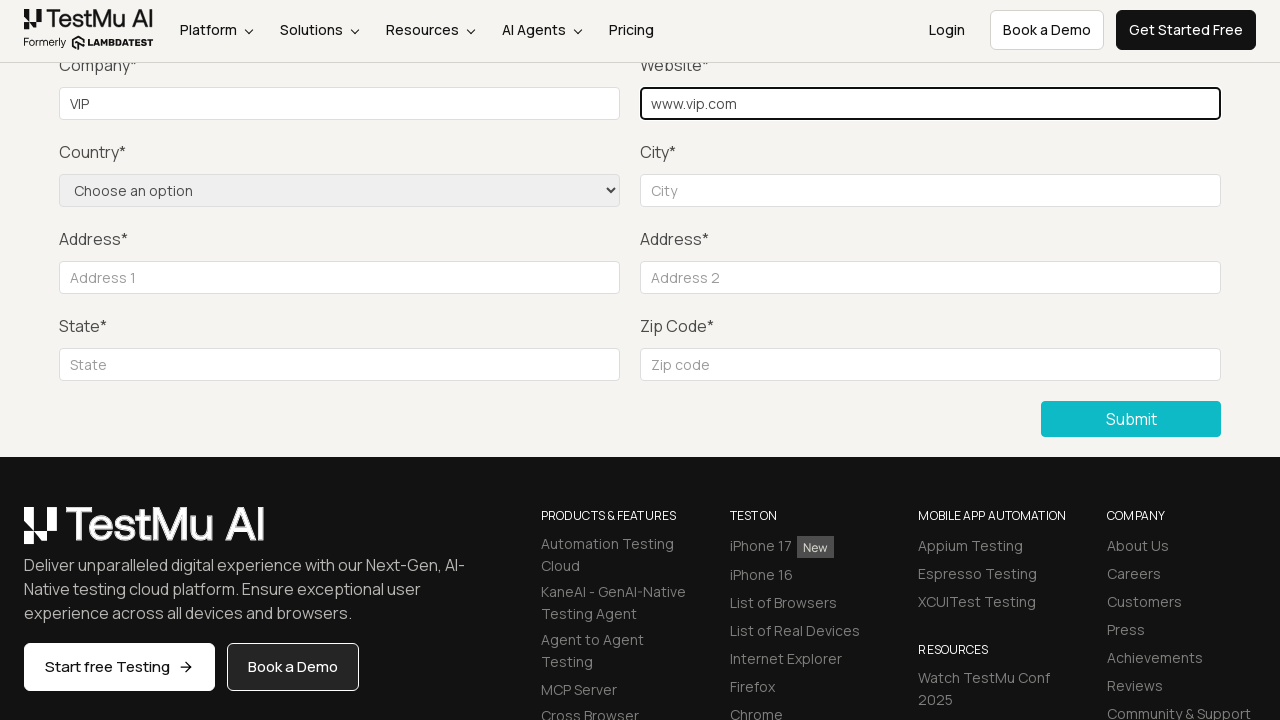

Selected 'United States' from country dropdown on select[name='country']
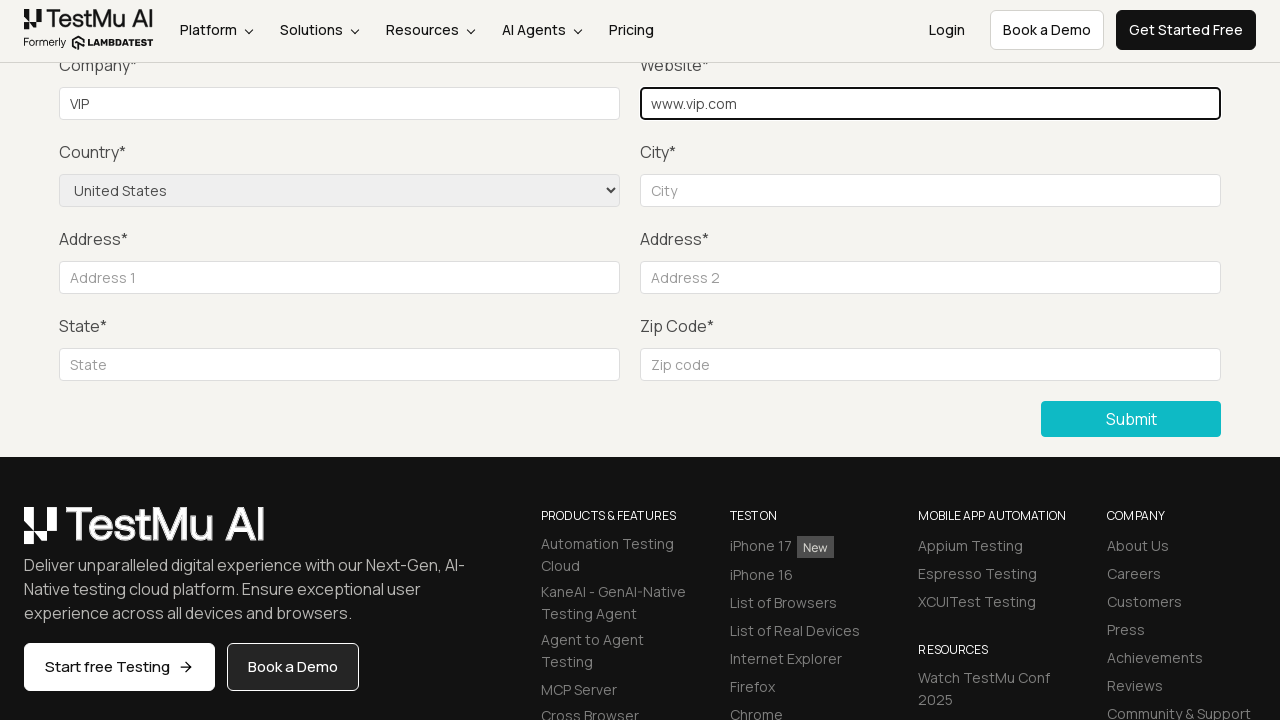

Filled city field with 'Marina City' on #inputCity
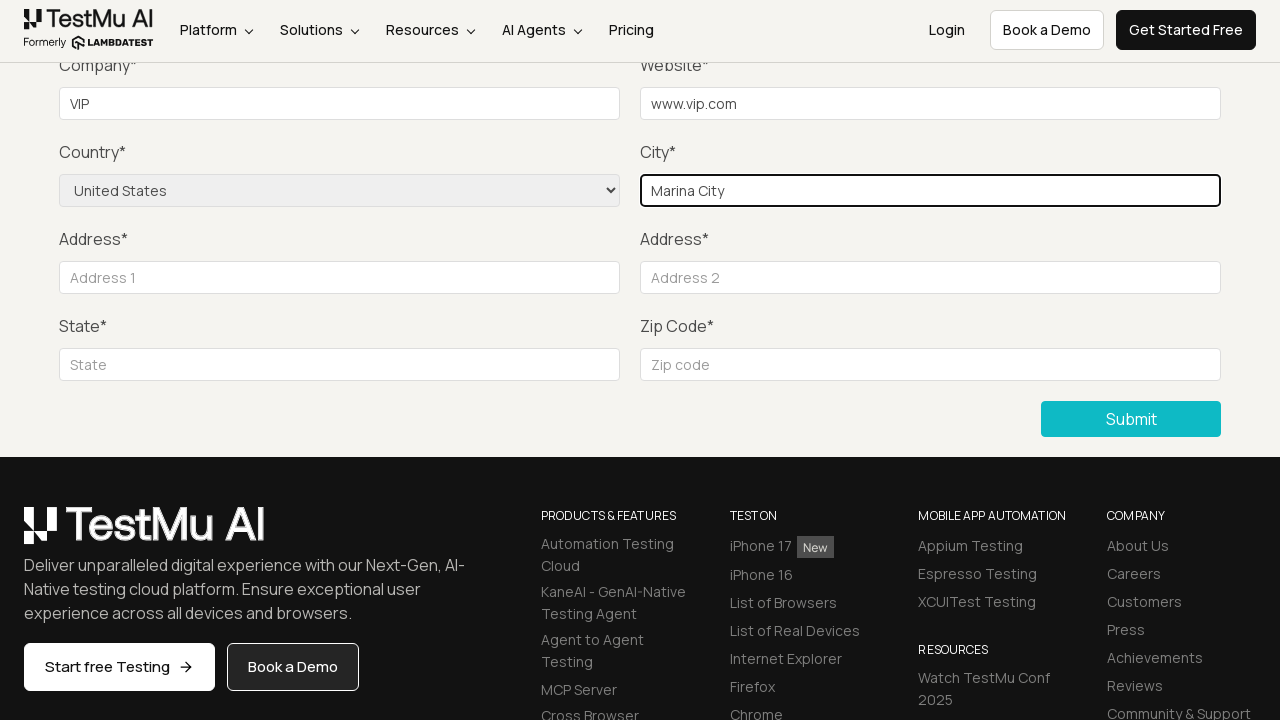

Filled address line 1 with 'House 101' on #inputAddress1
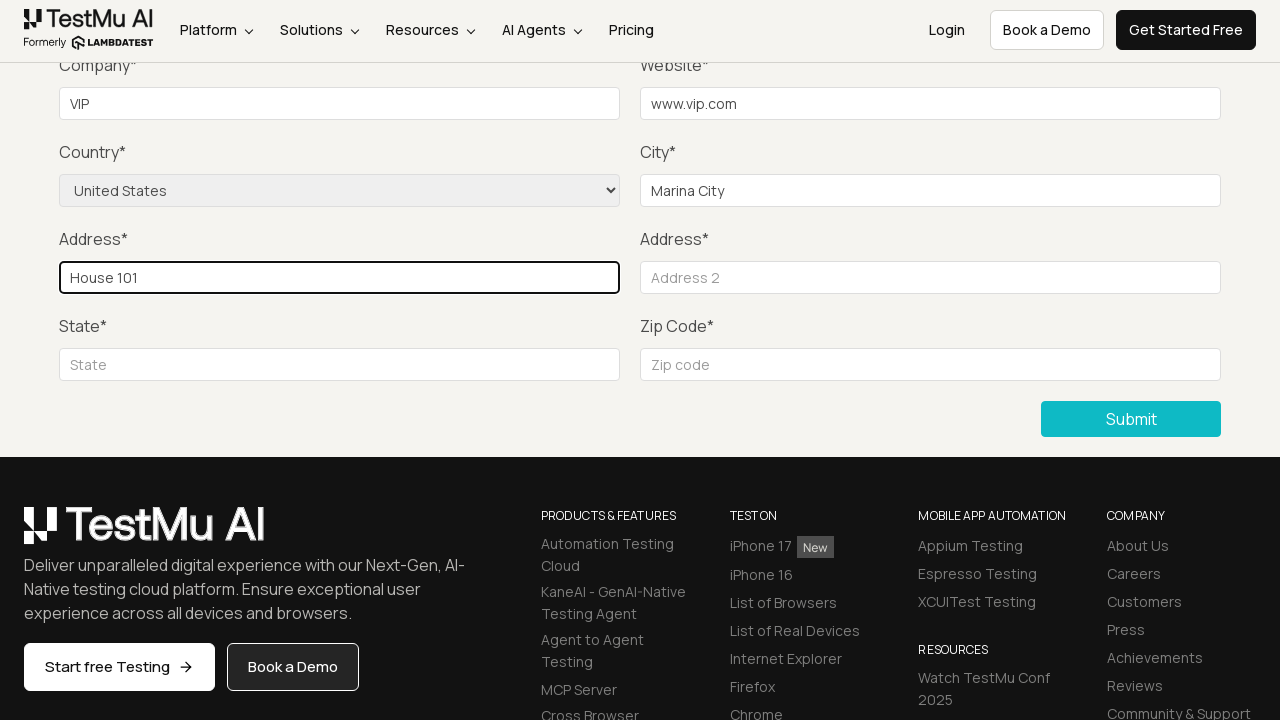

Filled address line 2 with 'East Street' on #inputAddress2
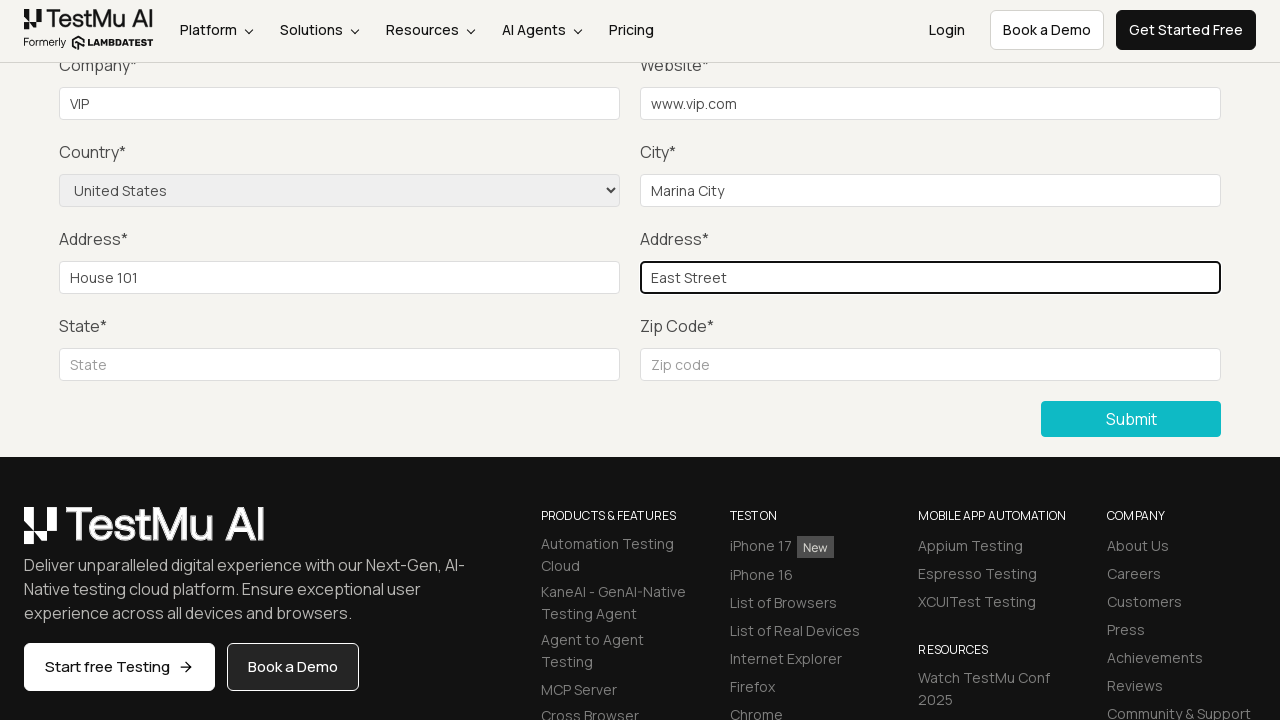

Filled state field with 'Chicago' on internal:attr=[placeholder="State"i]
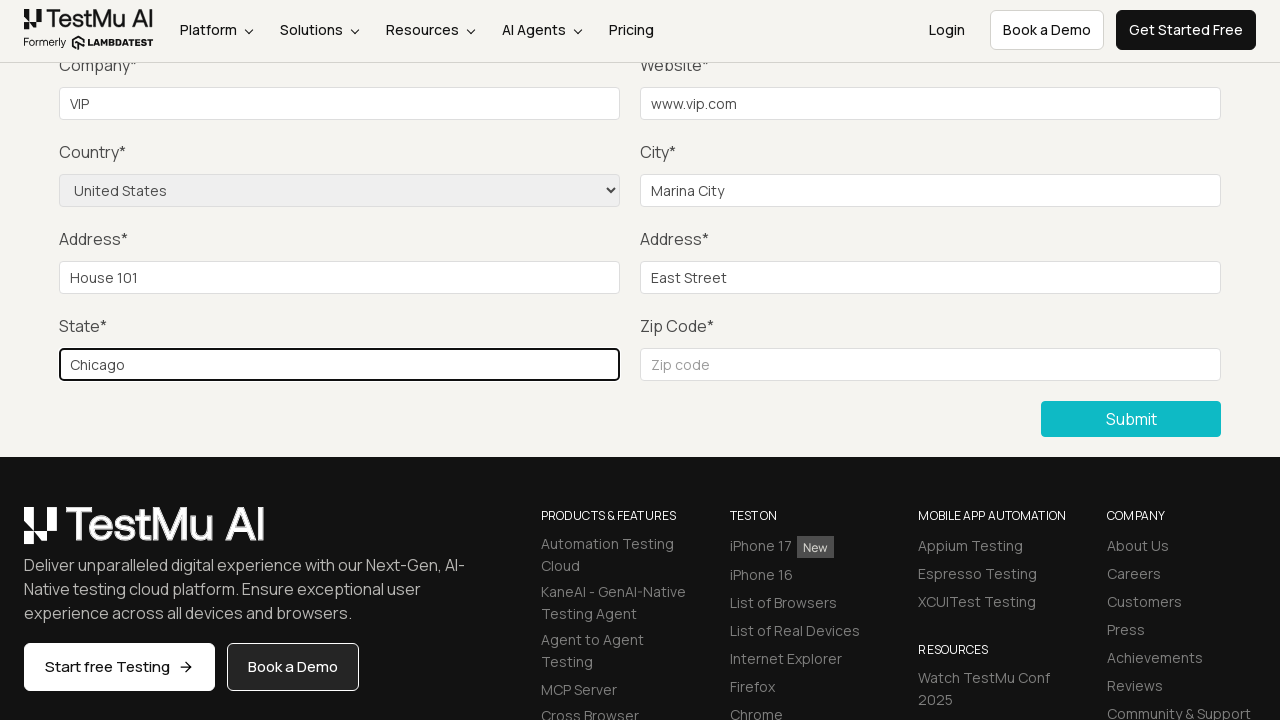

Filled zip code field with '10001' on internal:attr=[placeholder="Zip code"i]
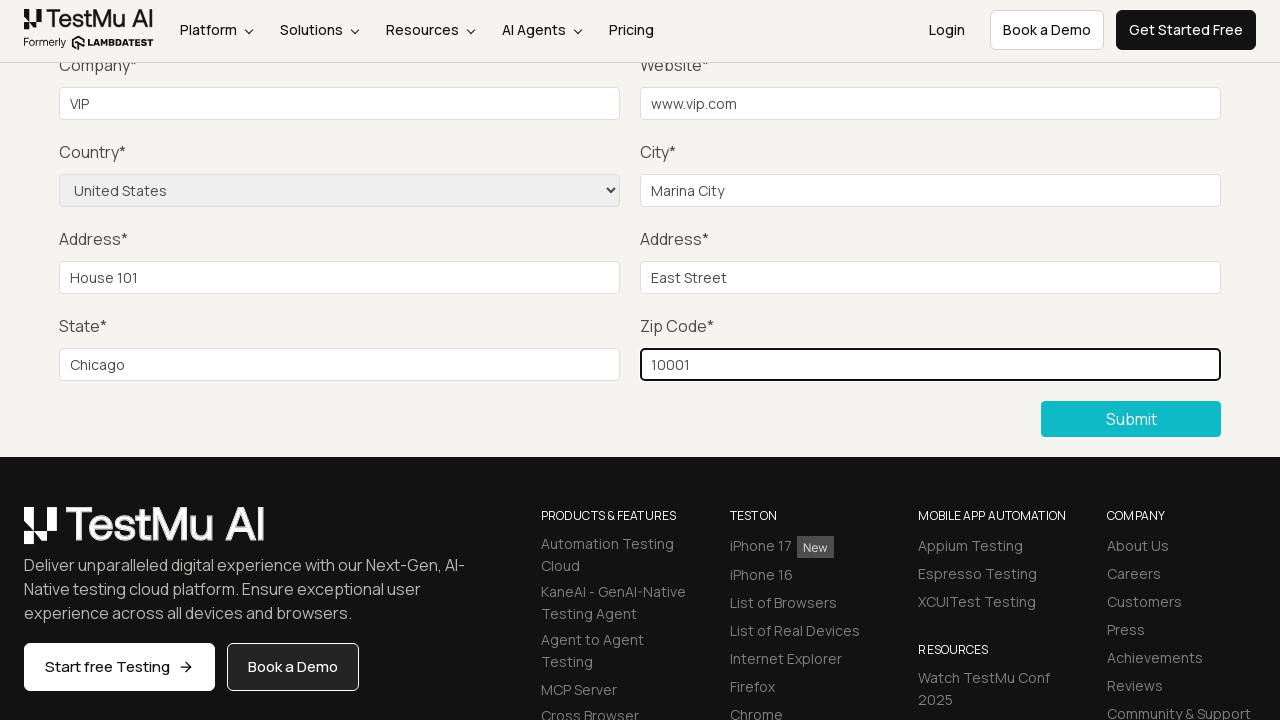

Clicked Submit button to submit the completed form at (1131, 419) on internal:role=button[name="Submit"i]
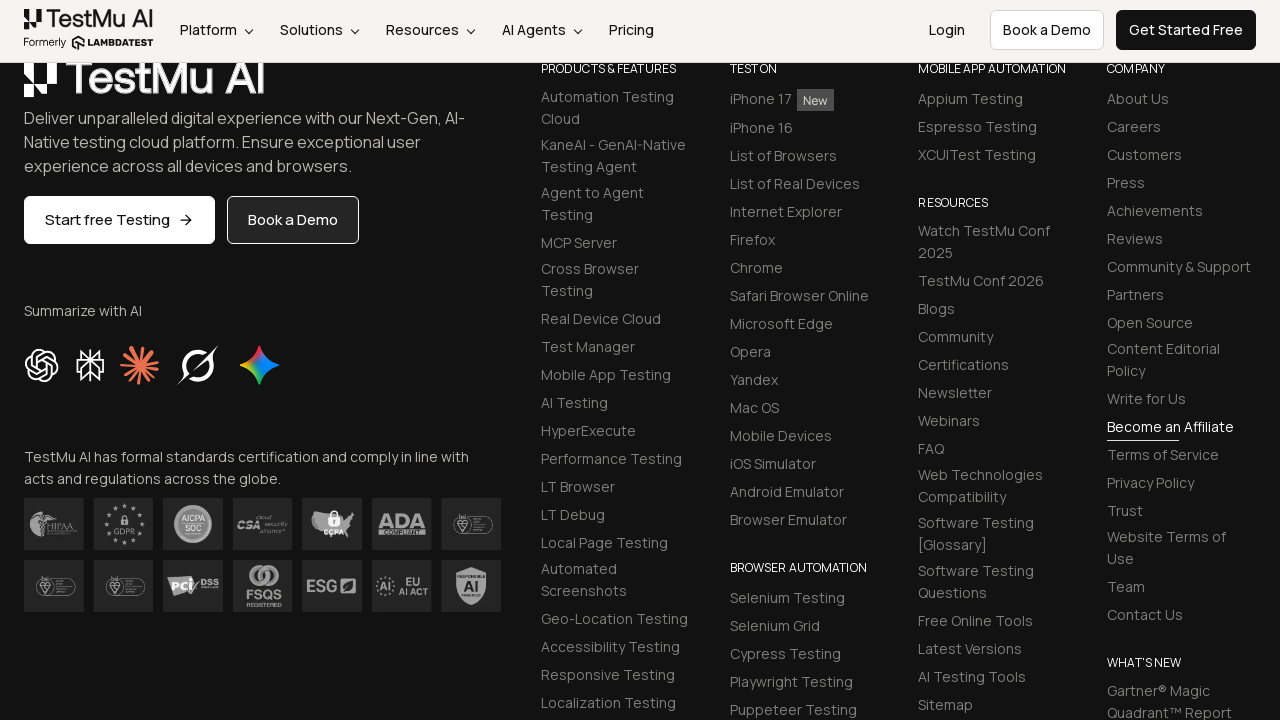

Success message appeared, form submission successful
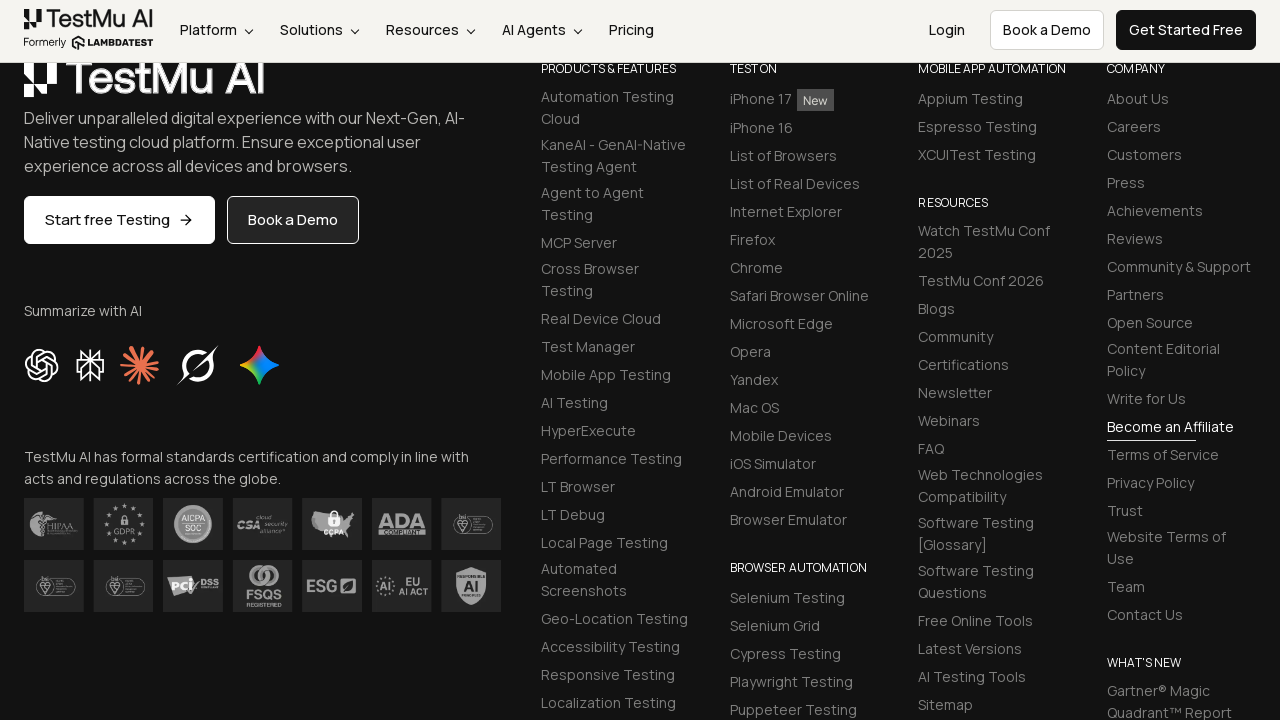

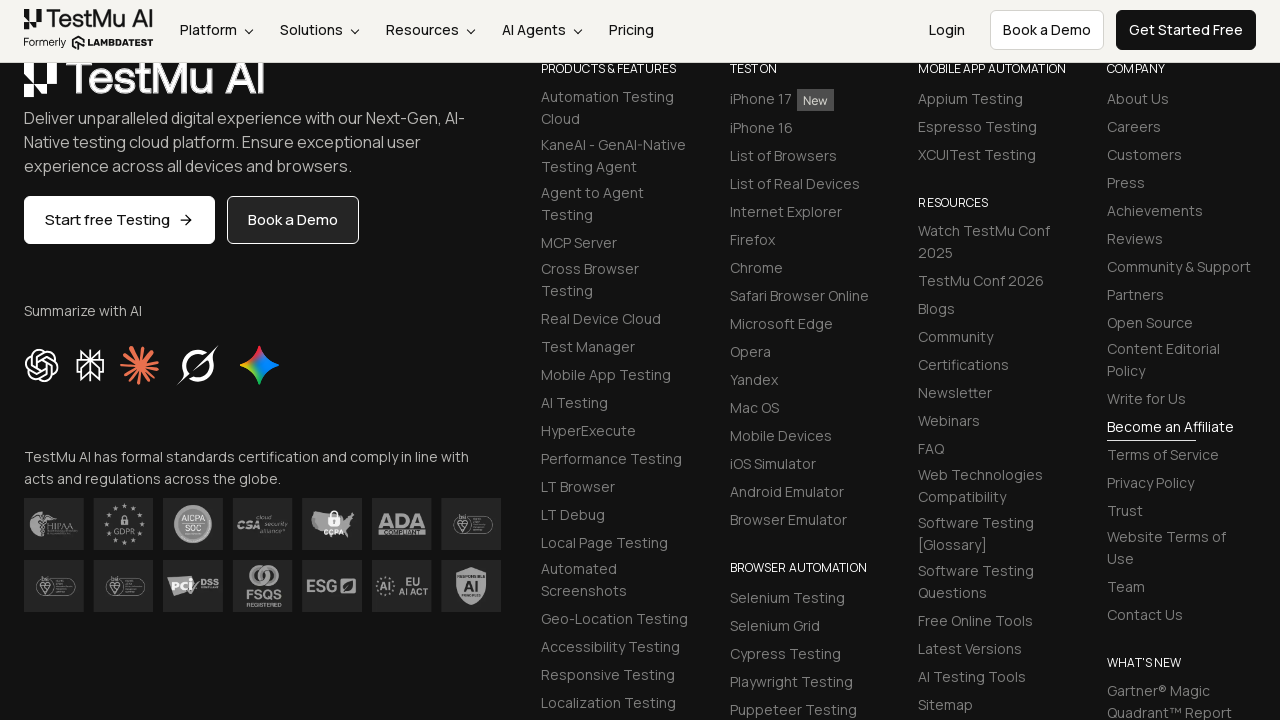